Tests job application form by filling all fields including name, email, phone, position, location, experience, and skills, then submitting the form

Starting URL: https://paulocoliveira.github.io/mypages/jobapplication.html

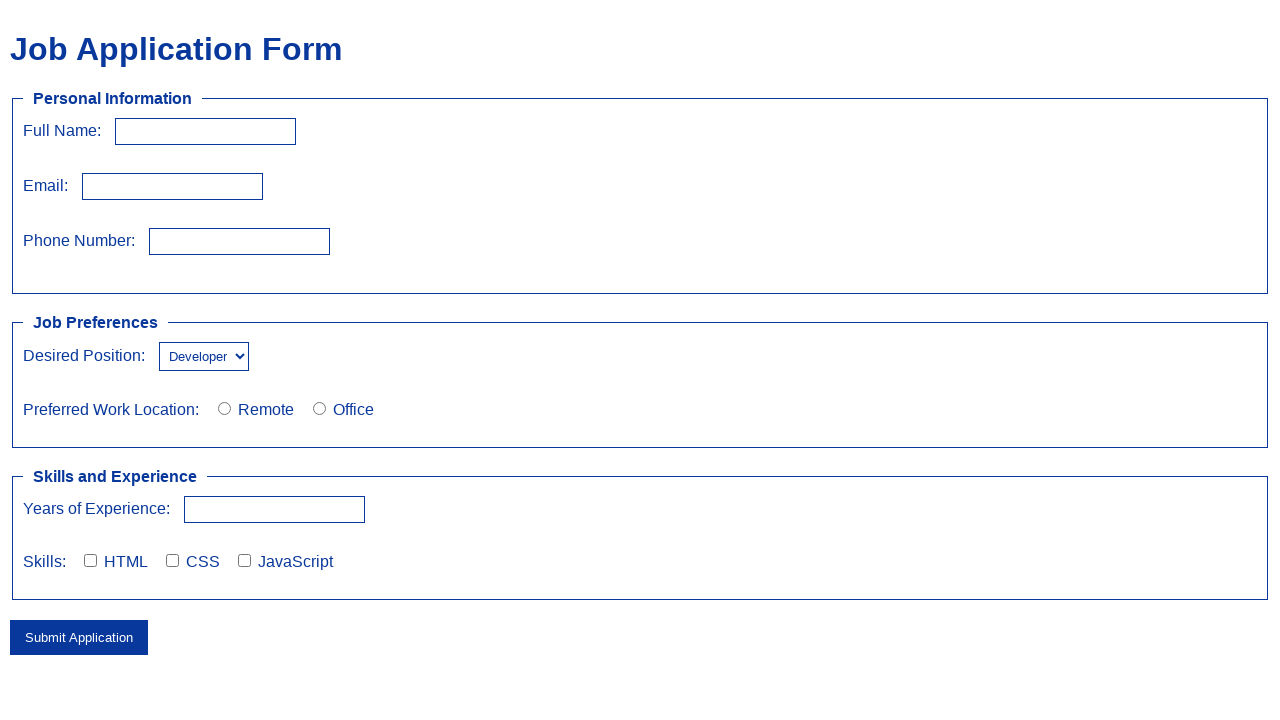

Filled full name field with 'Paulo Oliveira' on #fullName
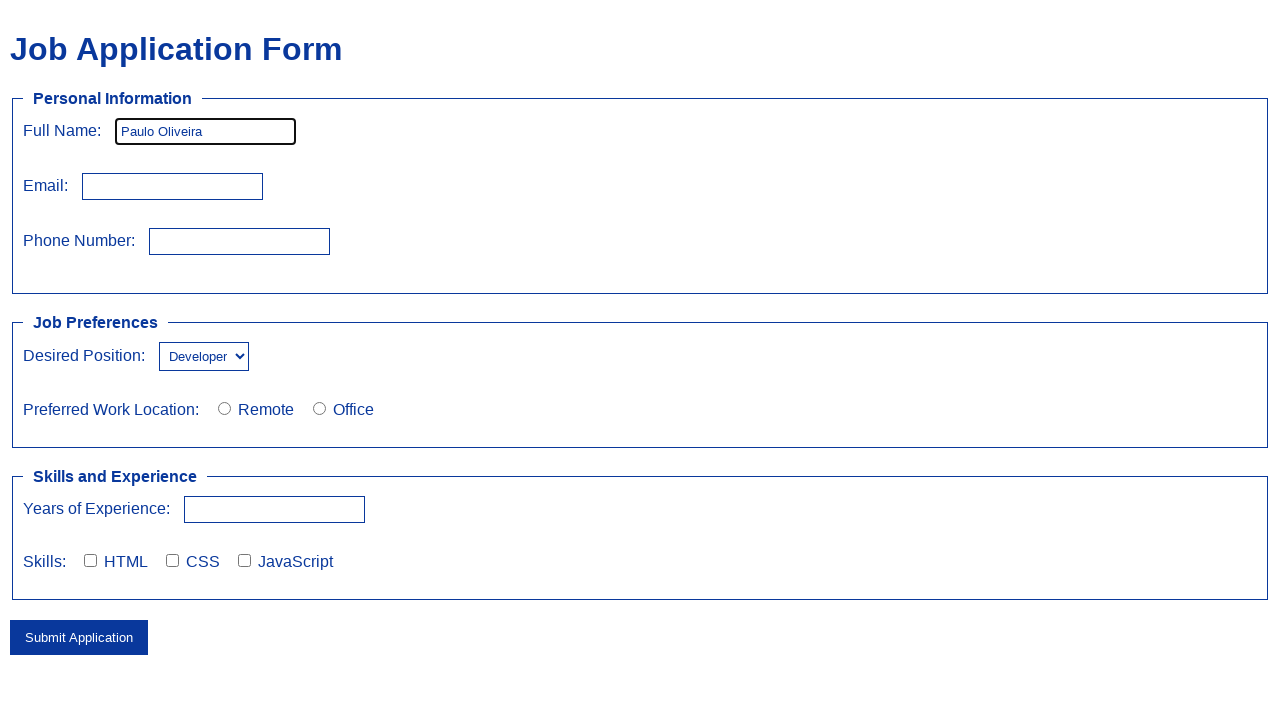

Filled email field with 'paulocol@gmail.com' on #email
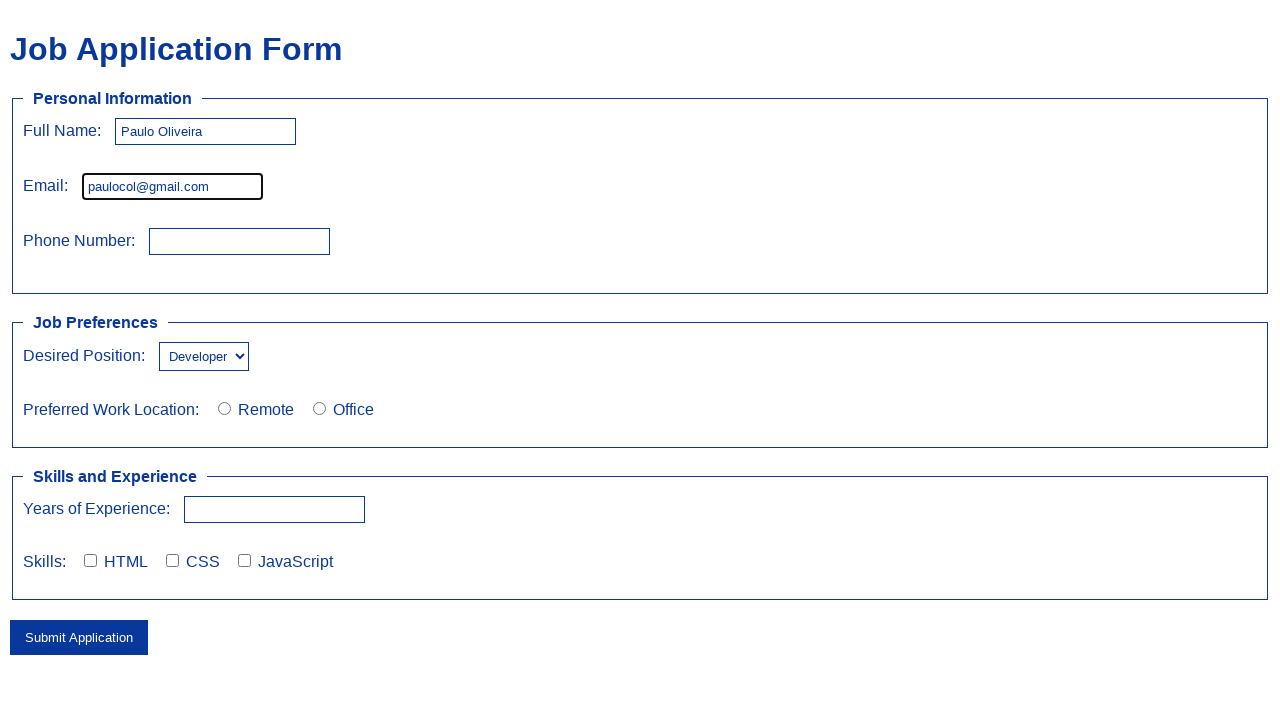

Filled phone number field with '123456789' on #phoneNumber
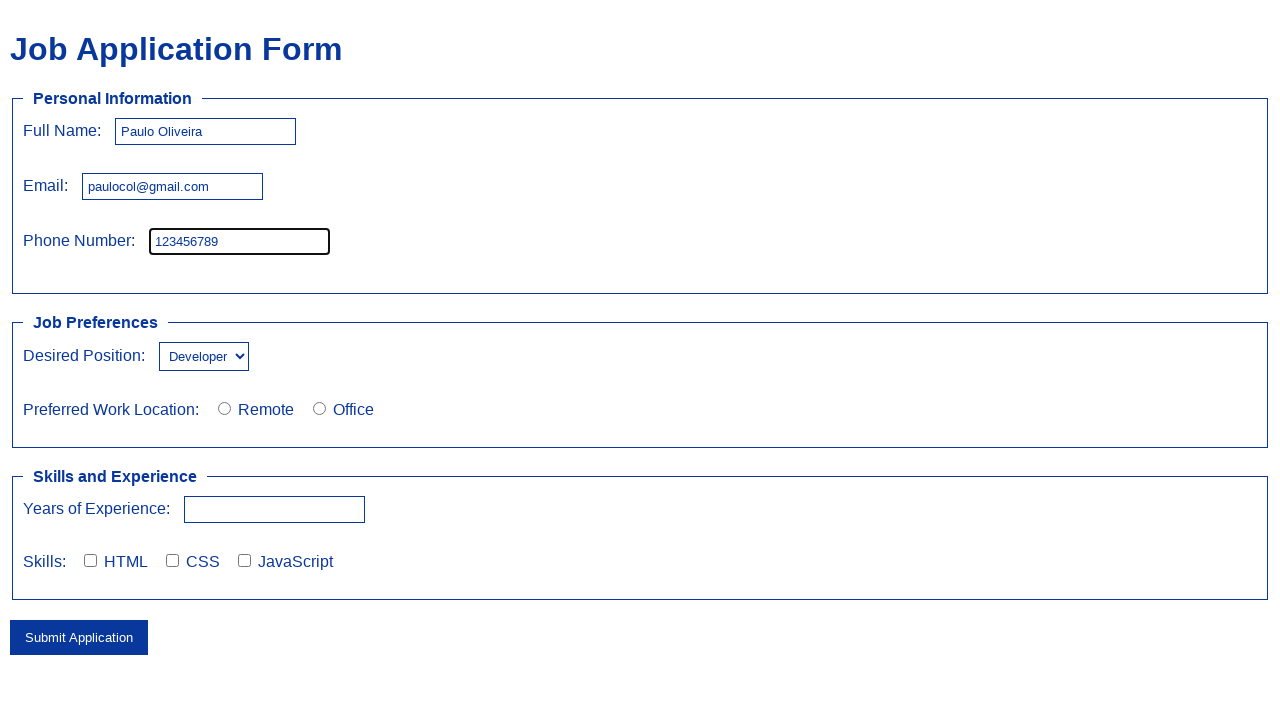

Selected 'Manager' as desired position on #desiredPosition
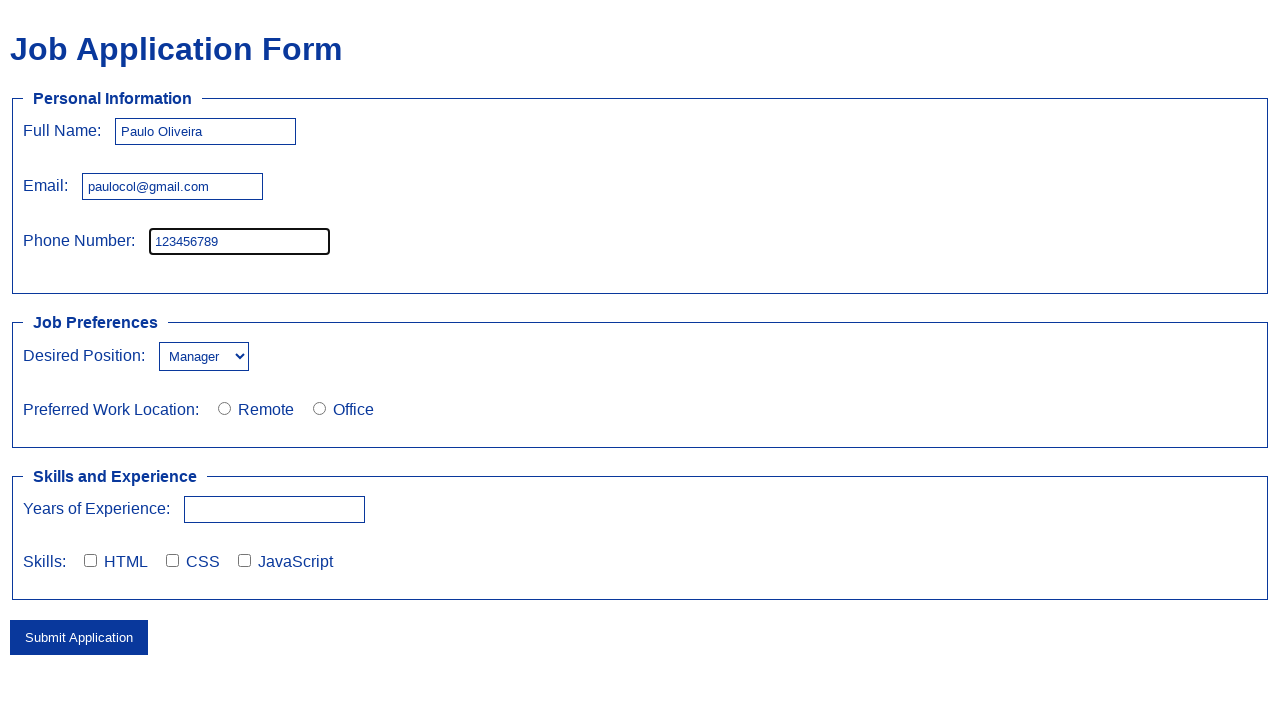

Selected first work location preference at (224, 408) on #location1
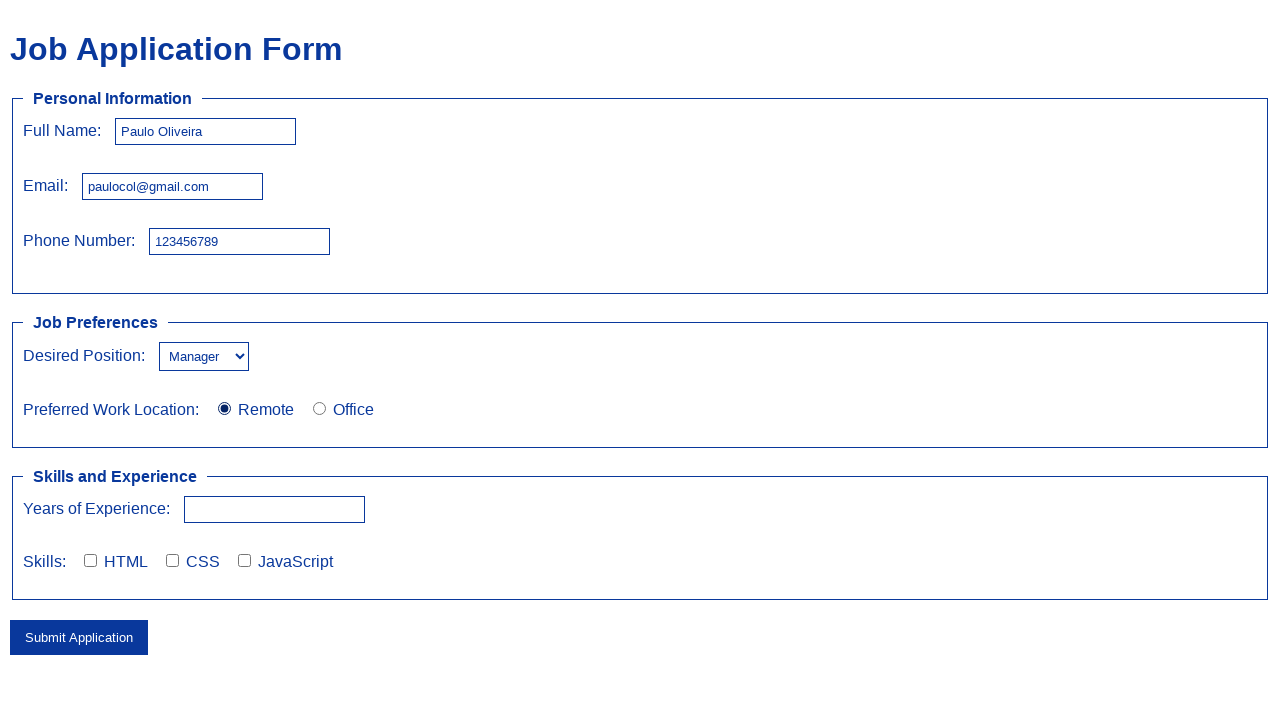

Filled experience years field with '17' on #experienceYears
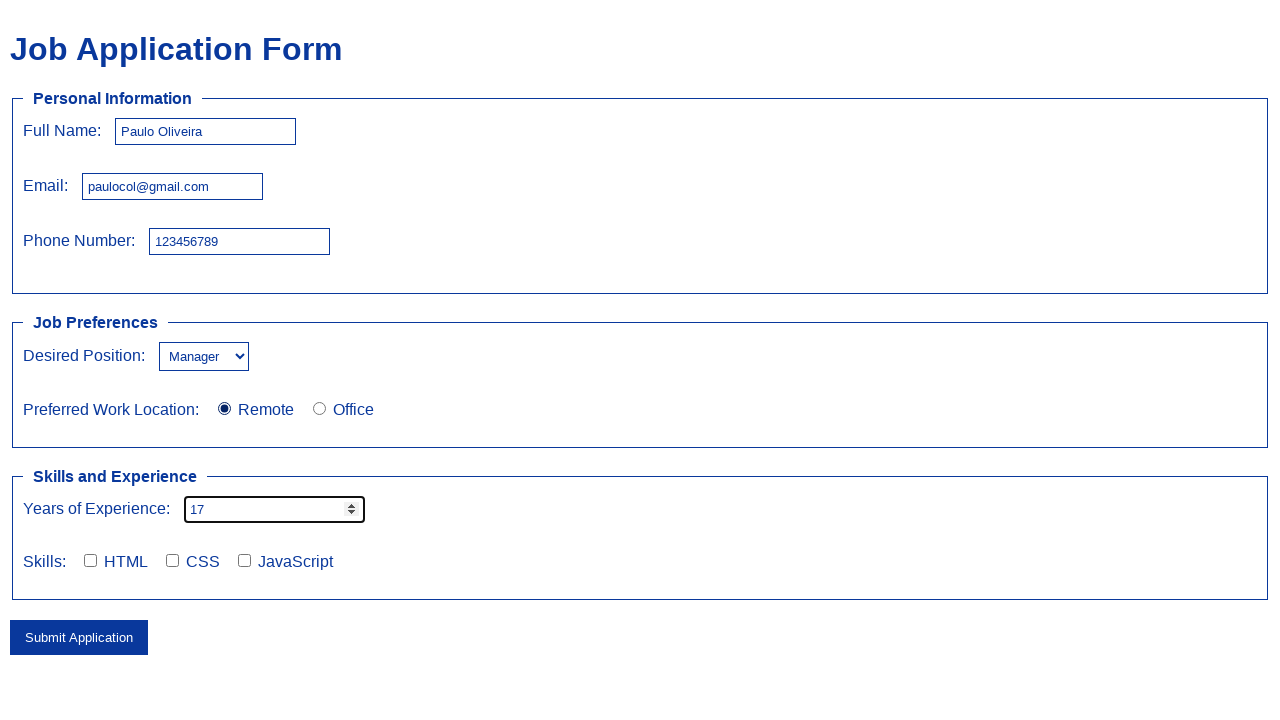

Selected HTML skill at (90, 560) on #skill1
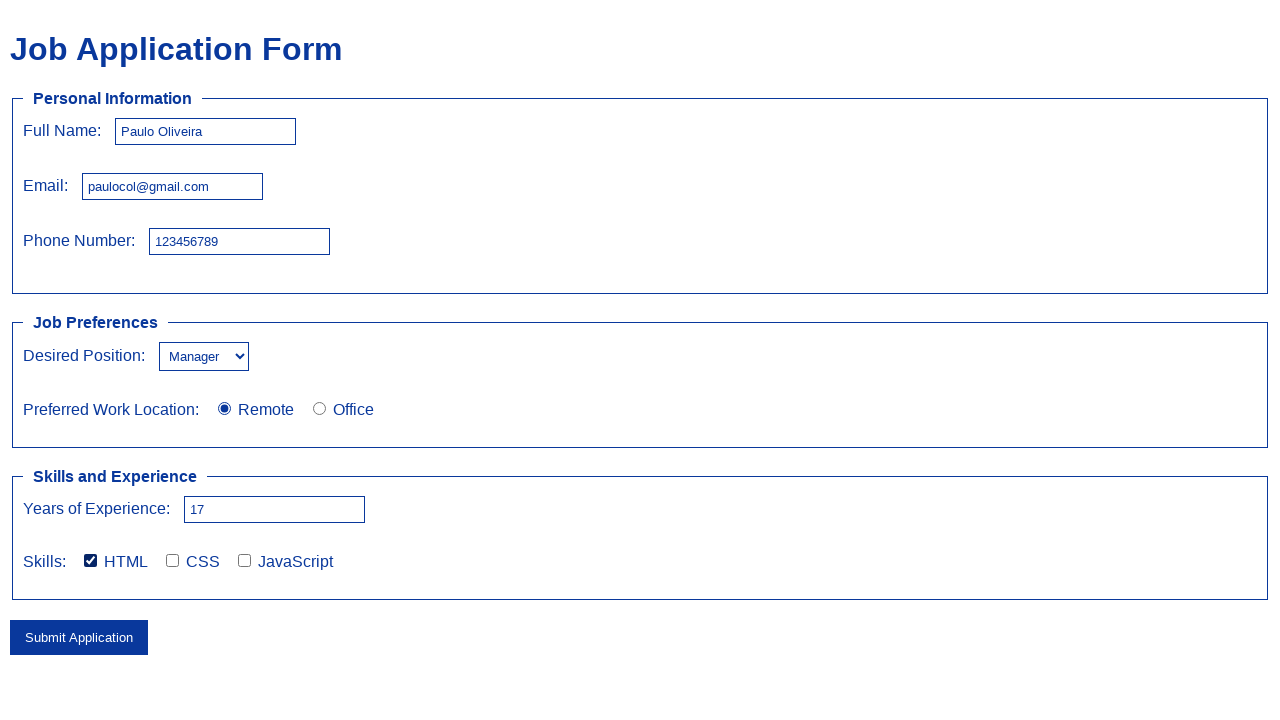

Selected JavaScript skill at (244, 560) on #skill3
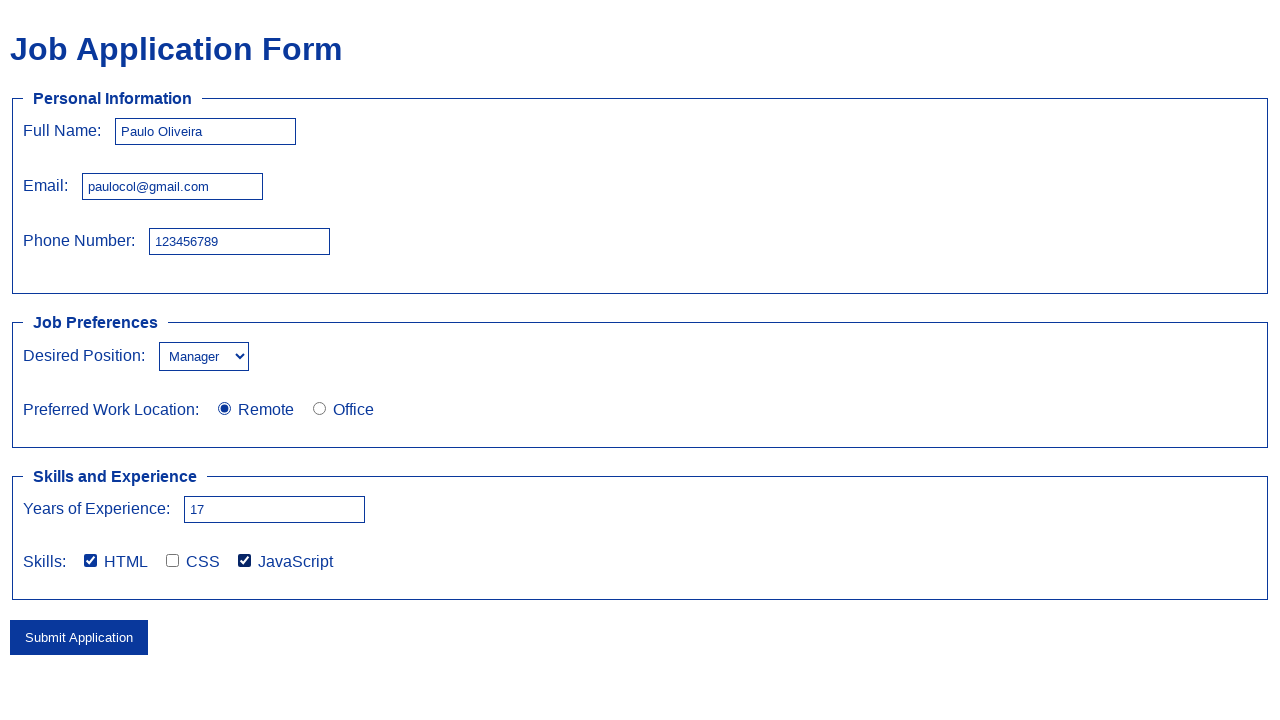

Clicked submit button to submit the form at (79, 637) on button
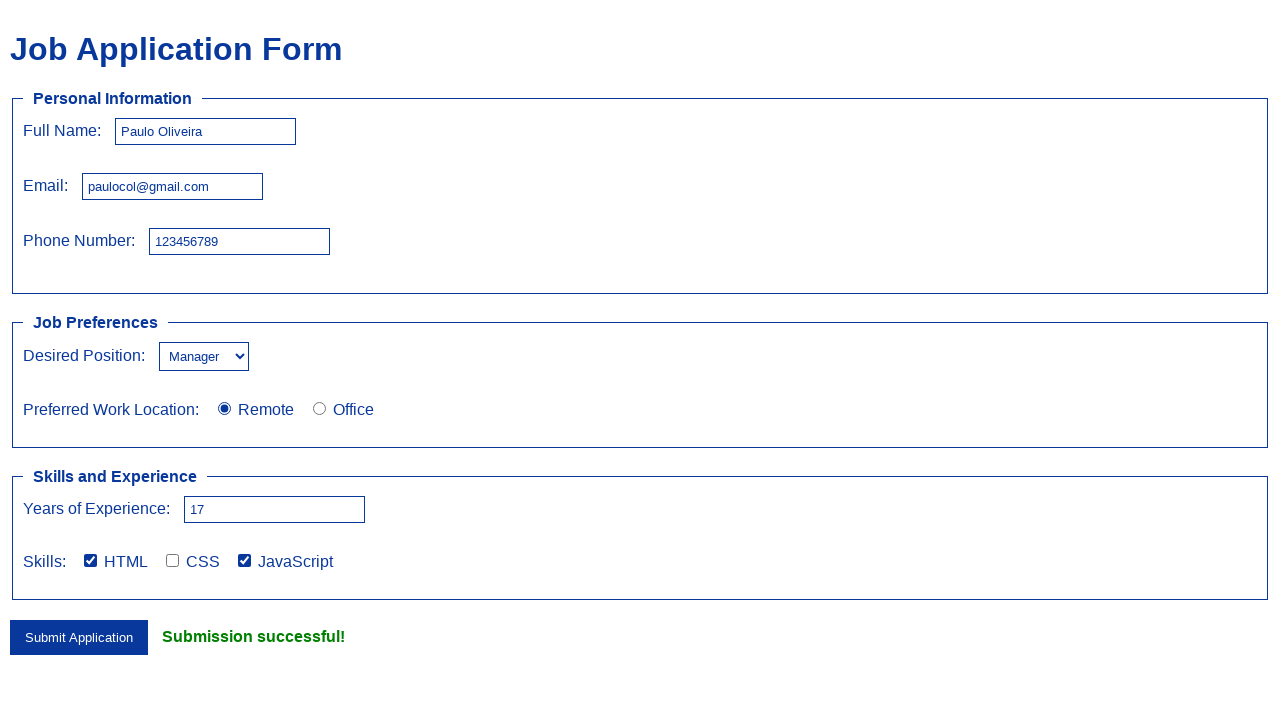

Success message appeared on page
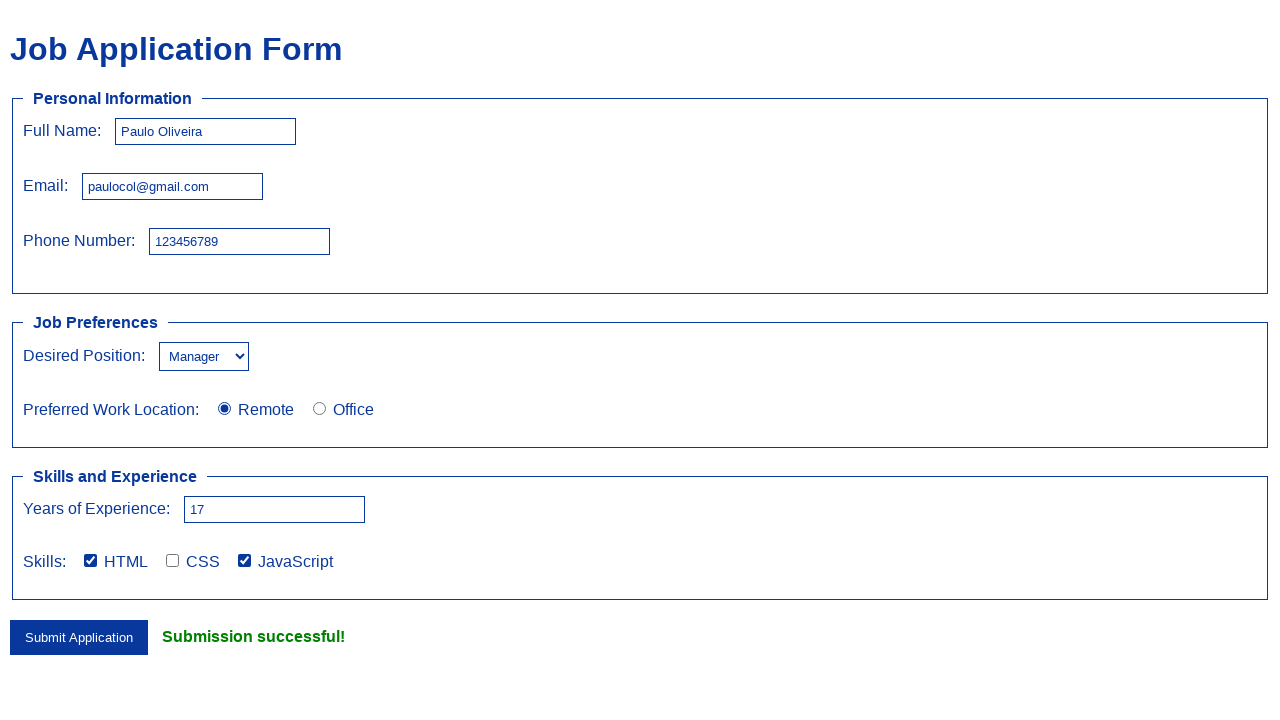

Verified success message text content matches 'Submission successful!'
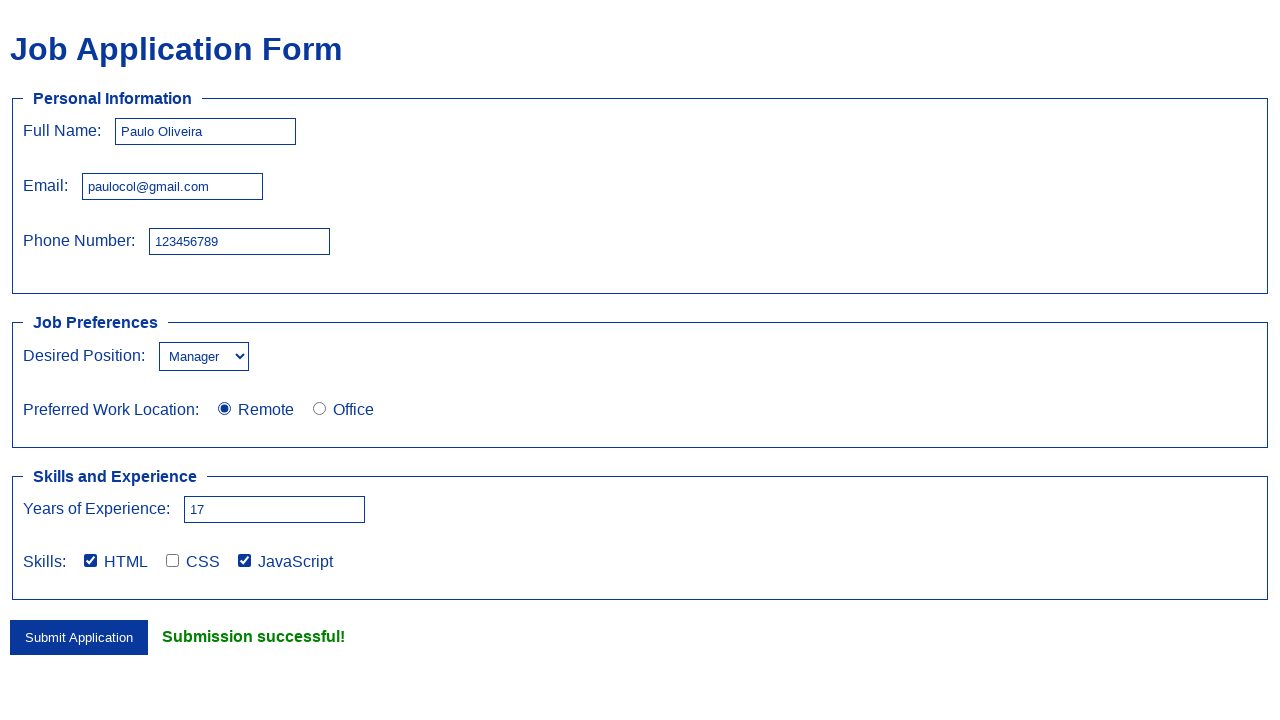

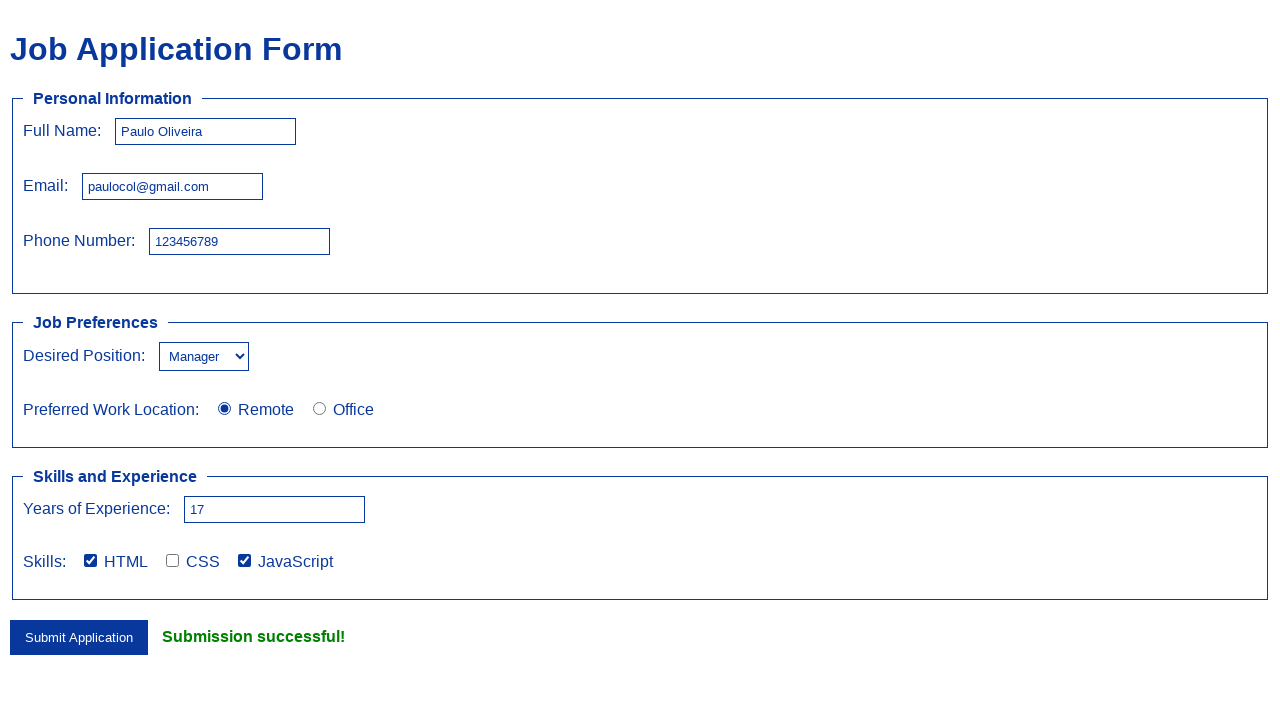